Prints all rows of the Employee Basic Table using nested loops to iterate through rows and columns

Starting URL: http://automationbykrishna.com

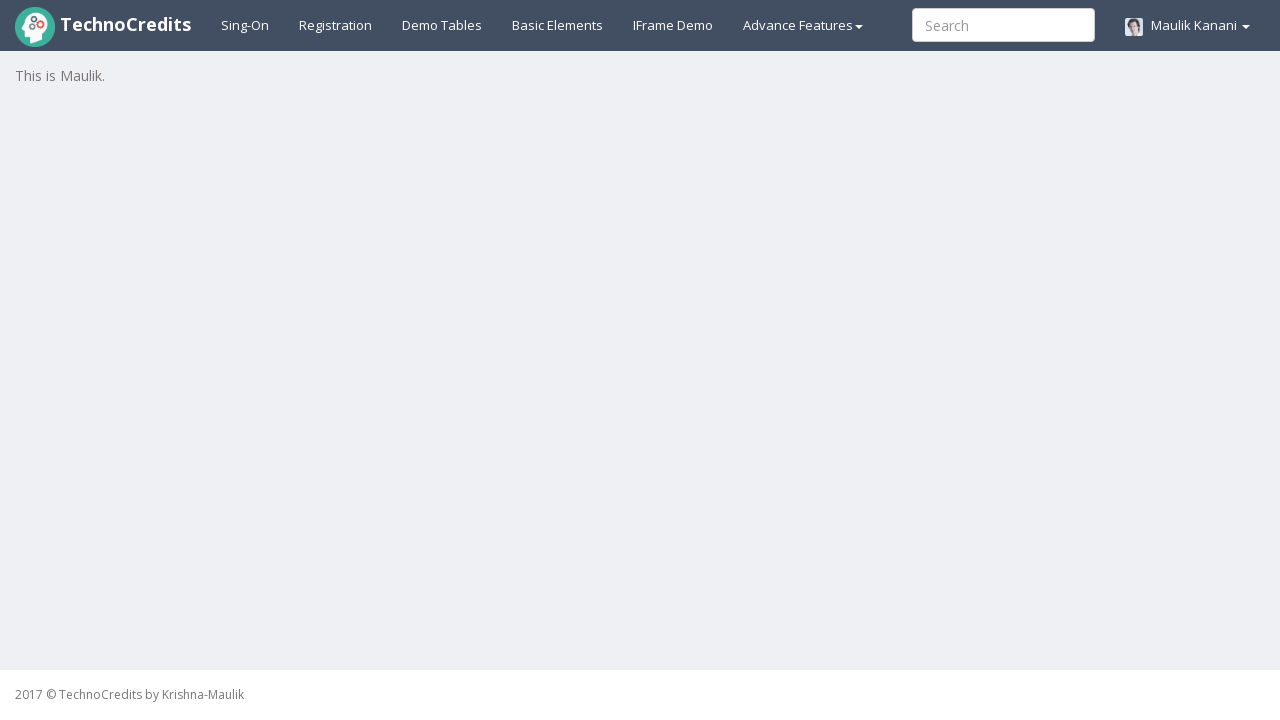

Clicked on Demo Tables tab at (442, 25) on xpath=//a[@id='demotable']
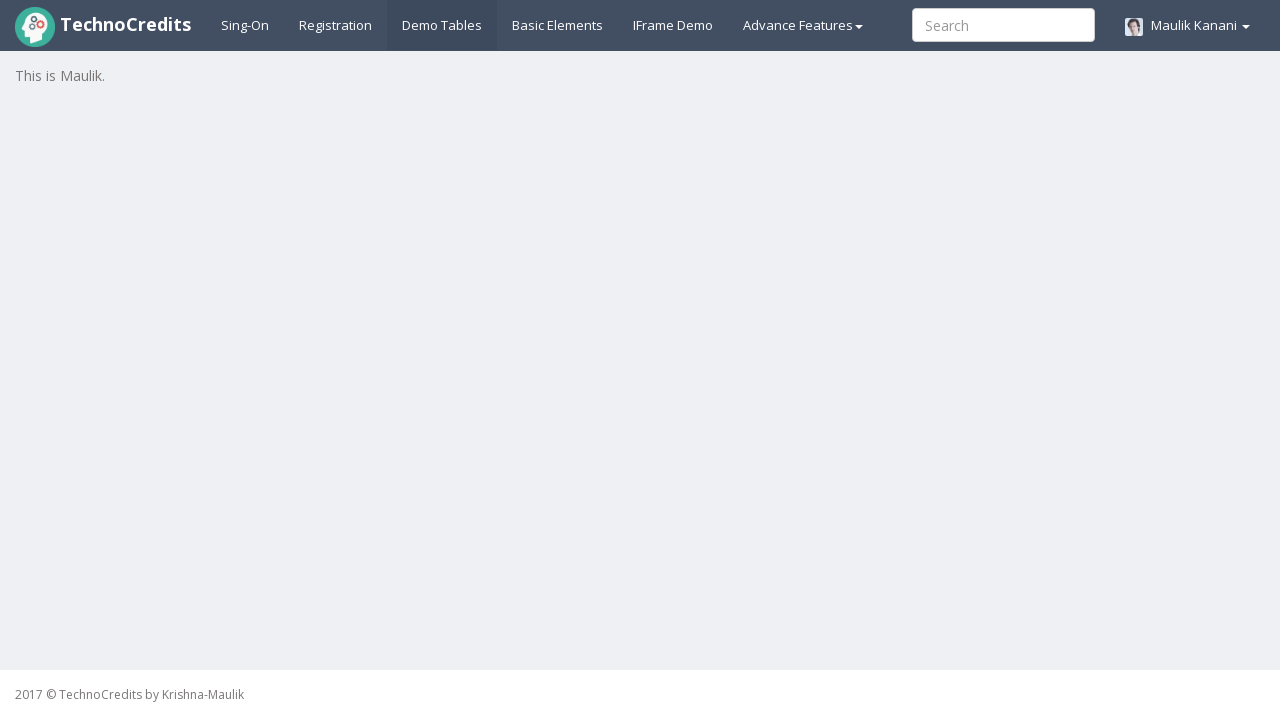

Employee Basic Table loaded
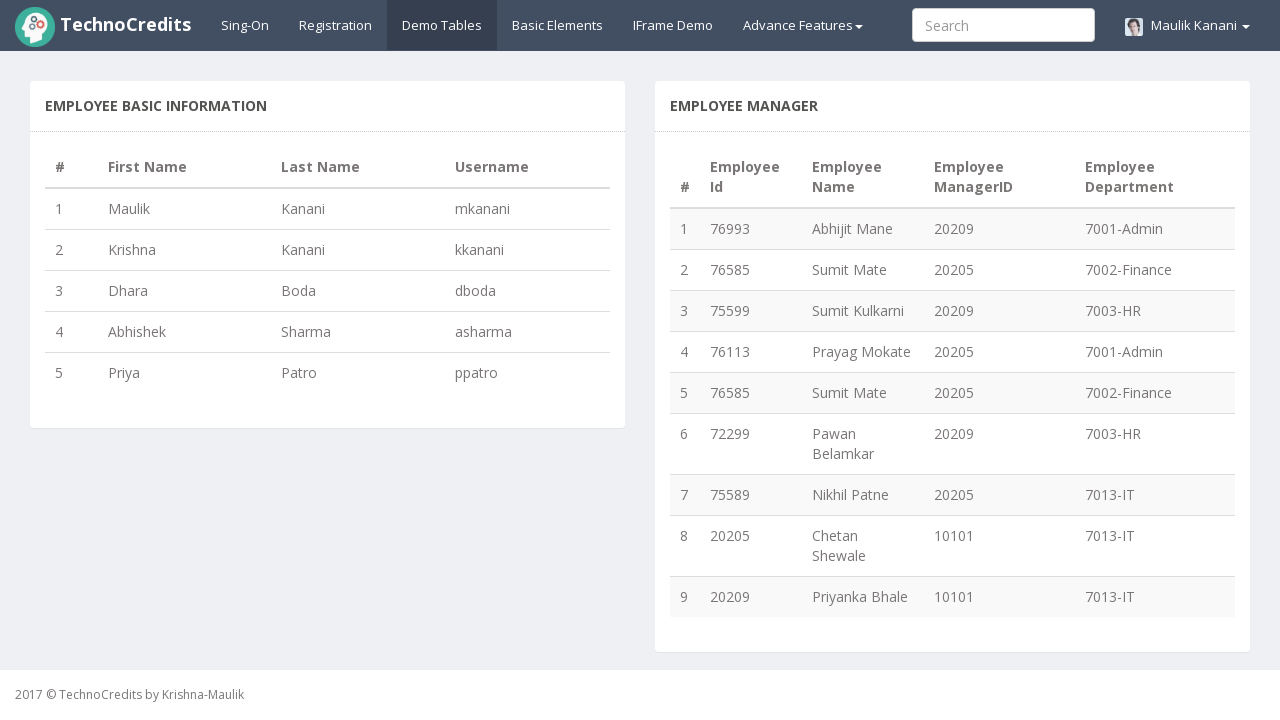

Retrieved table row count: 9 rows
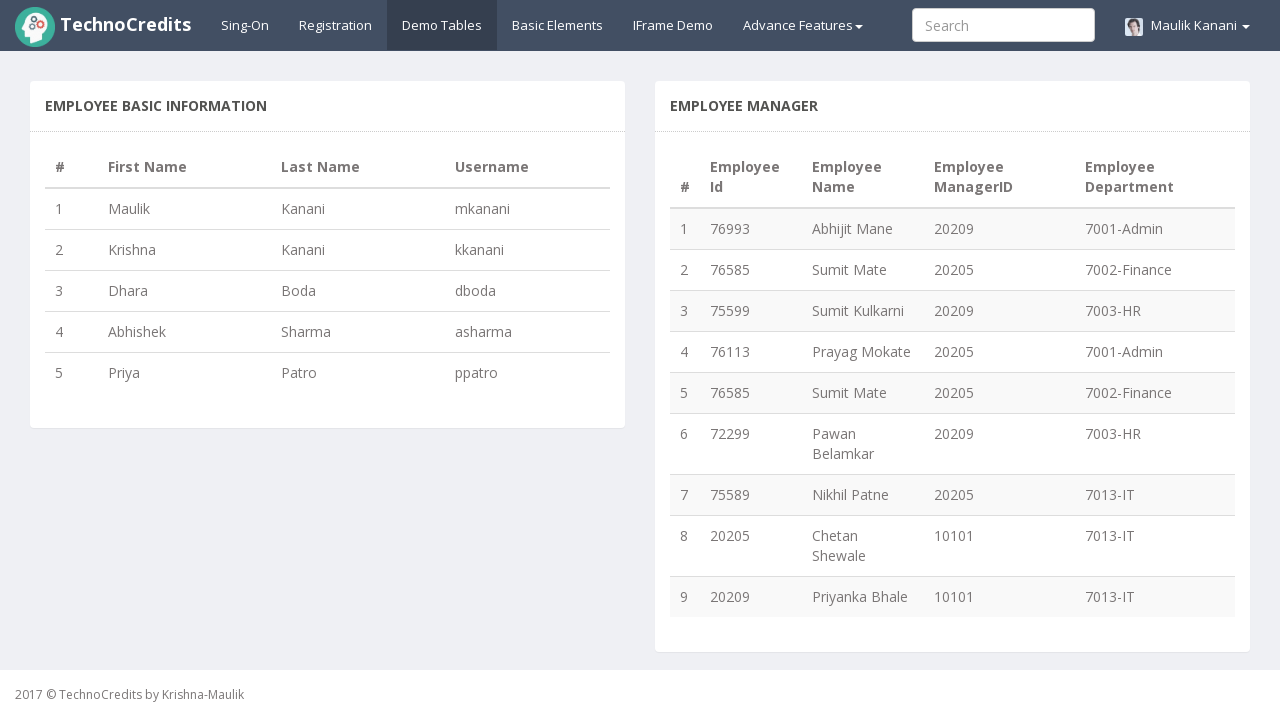

Retrieved table column count: 5 columns
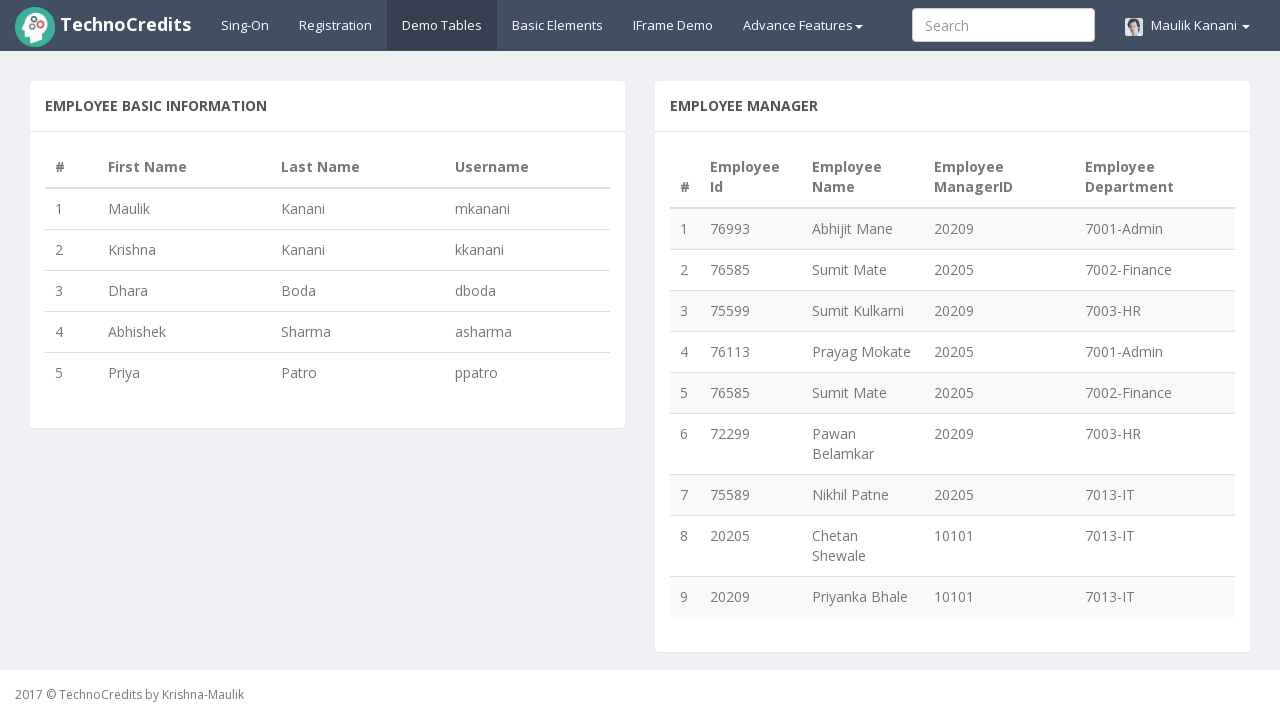

Extracted and printed data from row 1: 1 76993 Abhijit Mane 20209 7001-Admin
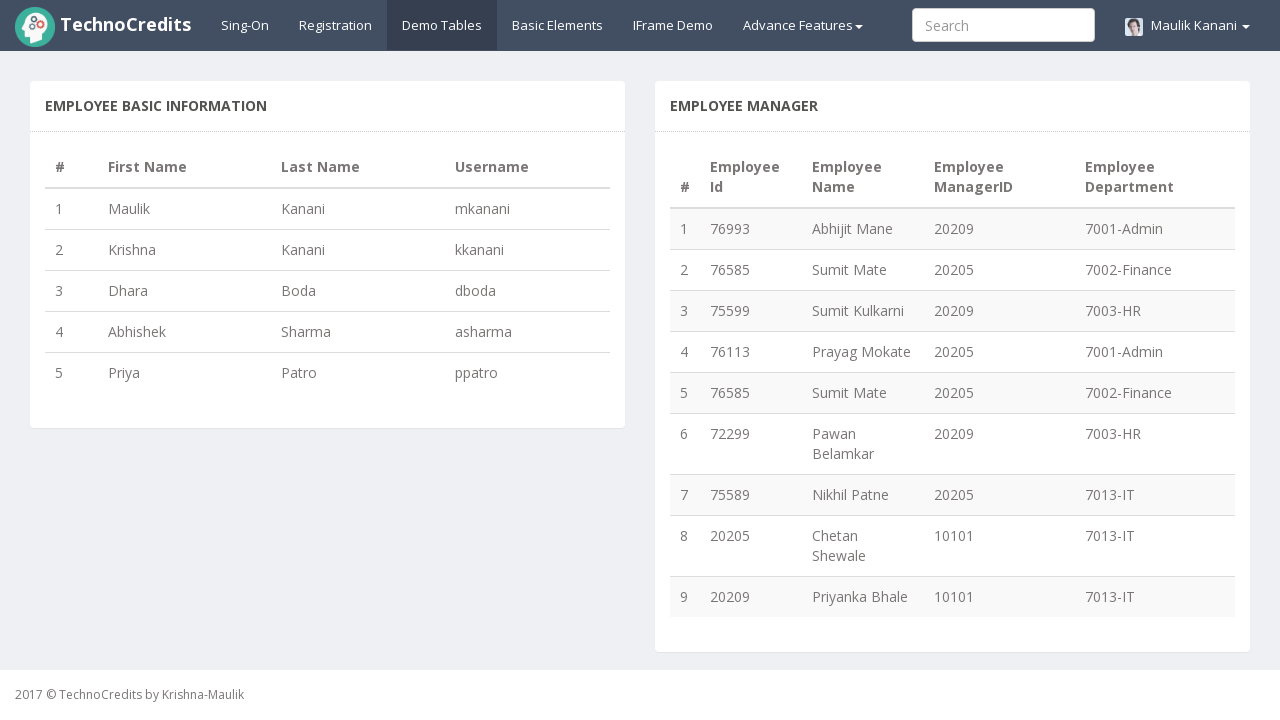

Extracted and printed data from row 2: 2 76585 Sumit Mate 20205 7002-Finance
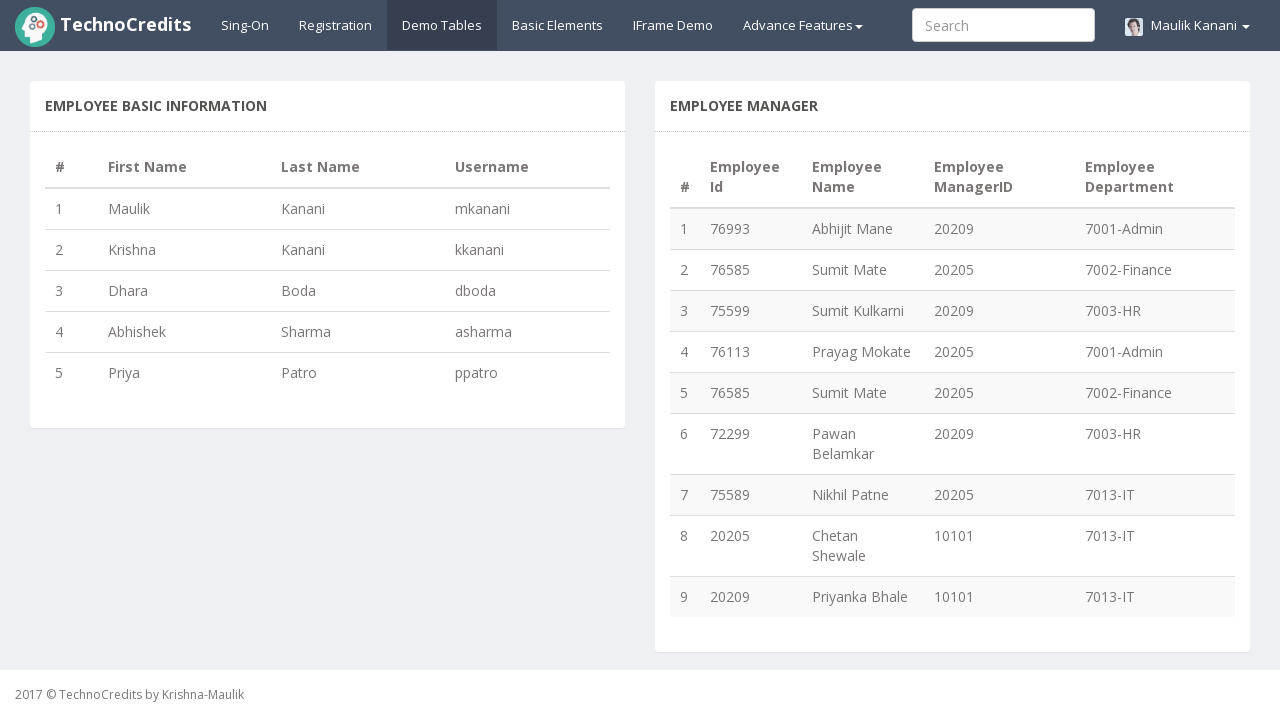

Extracted and printed data from row 3: 3 75599 Sumit Kulkarni 20209 7003-HR
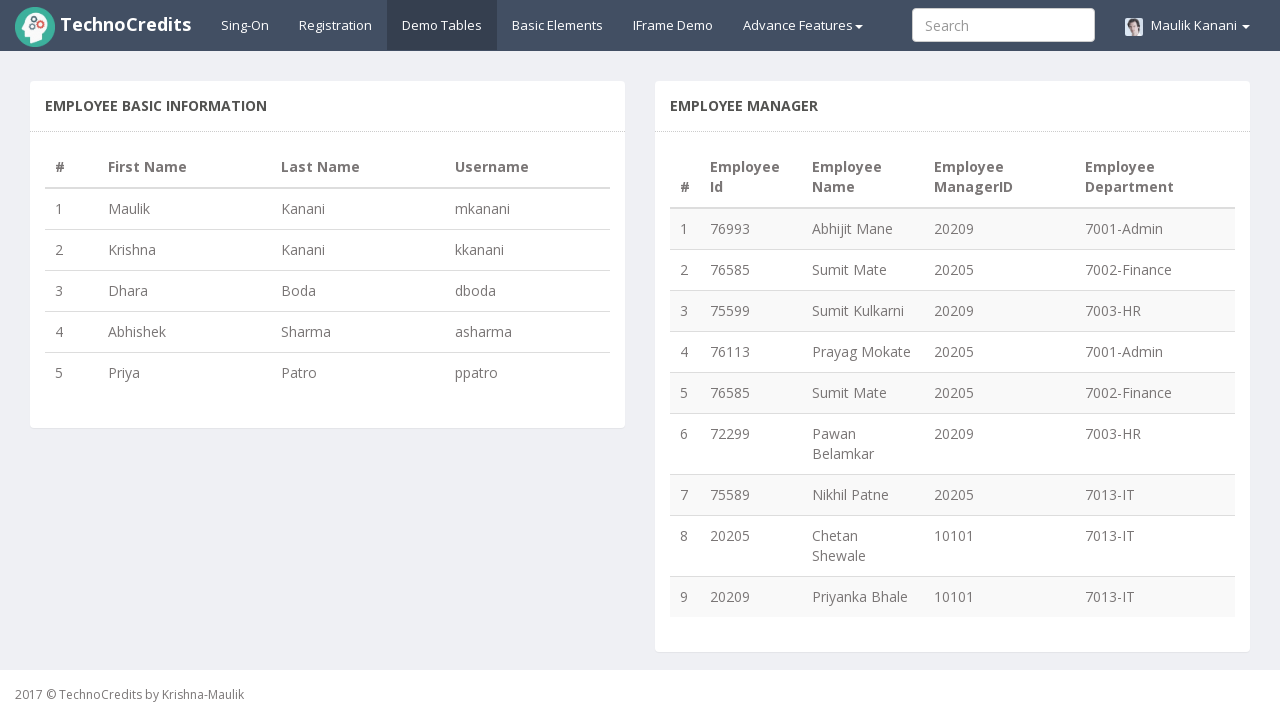

Extracted and printed data from row 4: 4 76113 Prayag Mokate 20205 7001-Admin
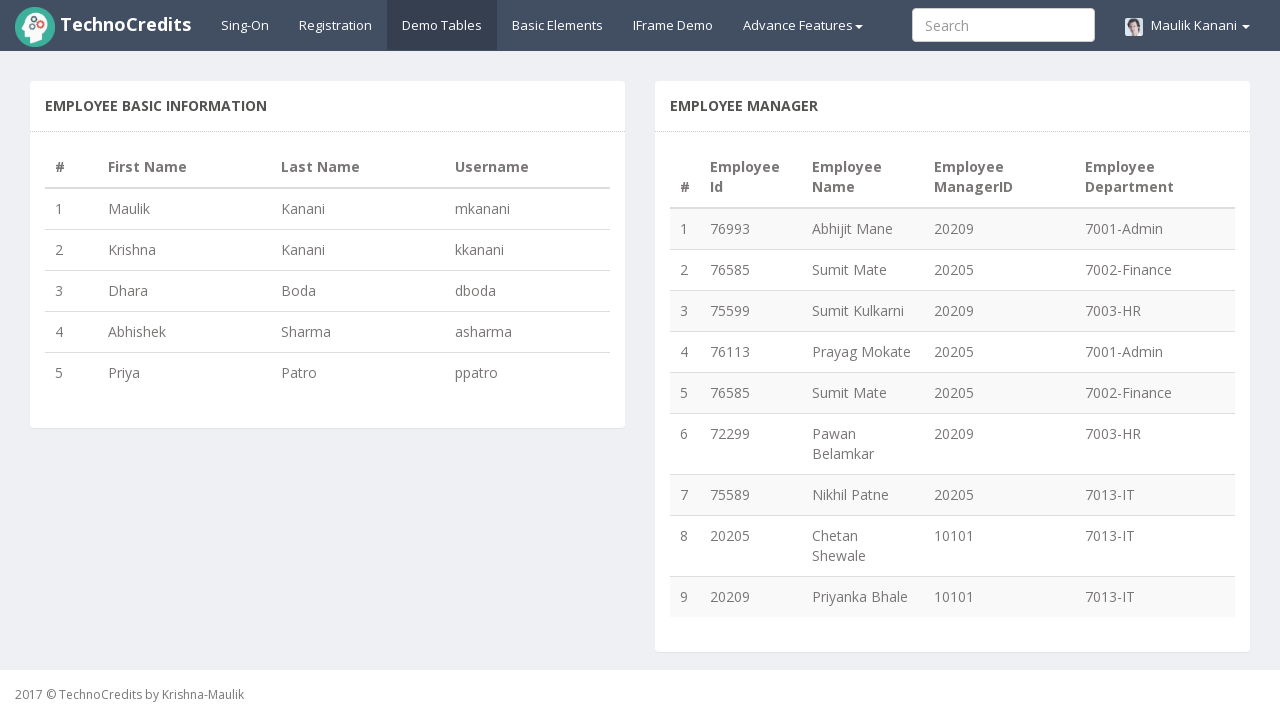

Extracted and printed data from row 5: 5 76585 Sumit Mate 20205 7002-Finance
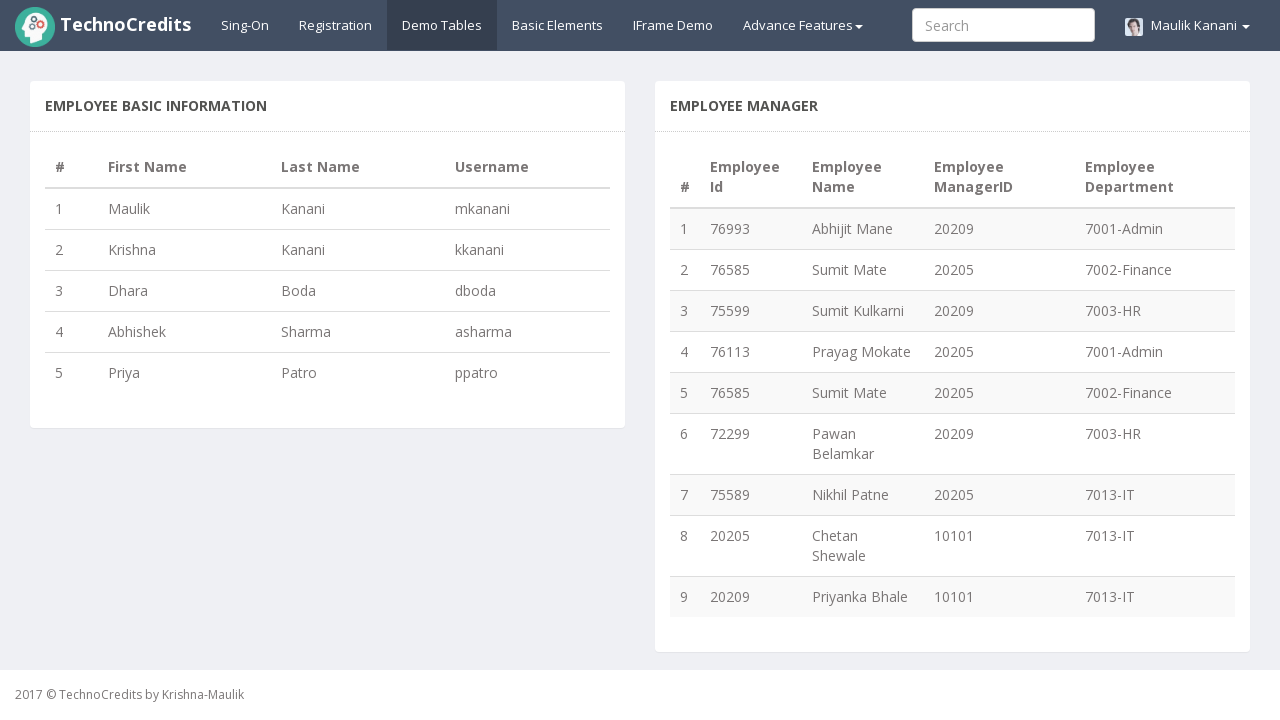

Extracted and printed data from row 6: 6 72299 Pawan Belamkar 20209 7003-HR
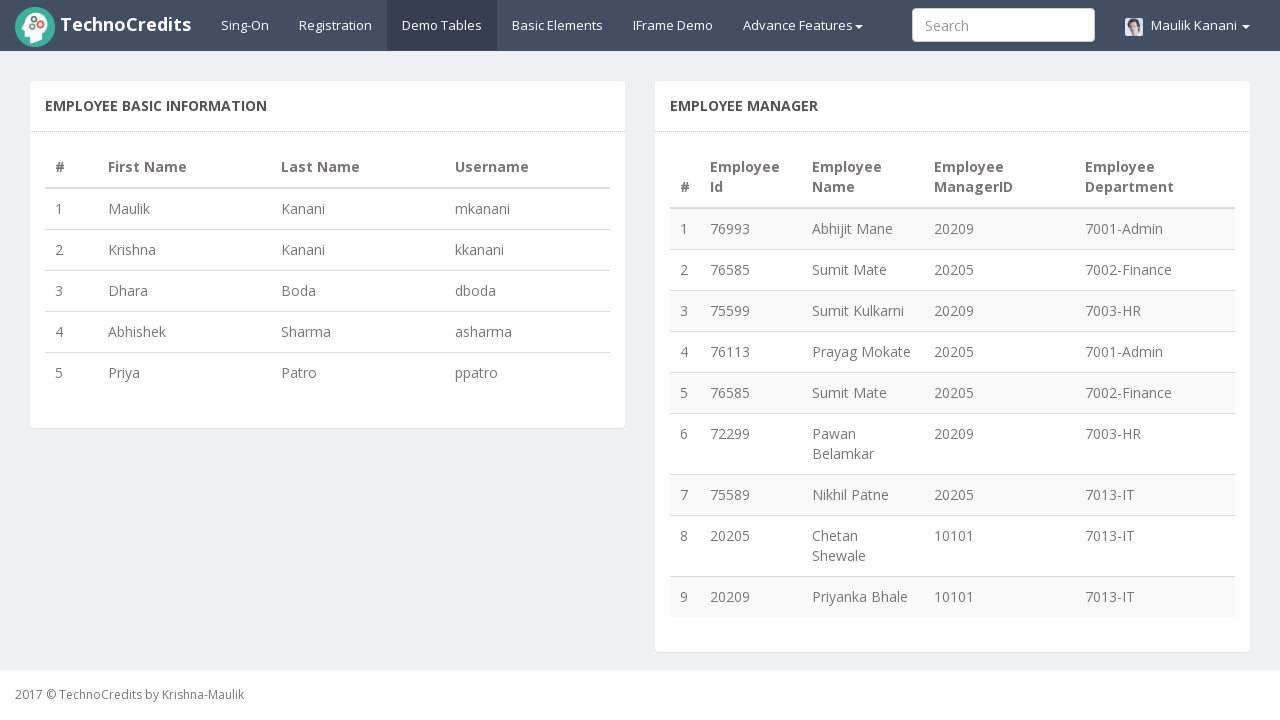

Extracted and printed data from row 7: 7 75589 Nikhil Patne 20205 7013-IT
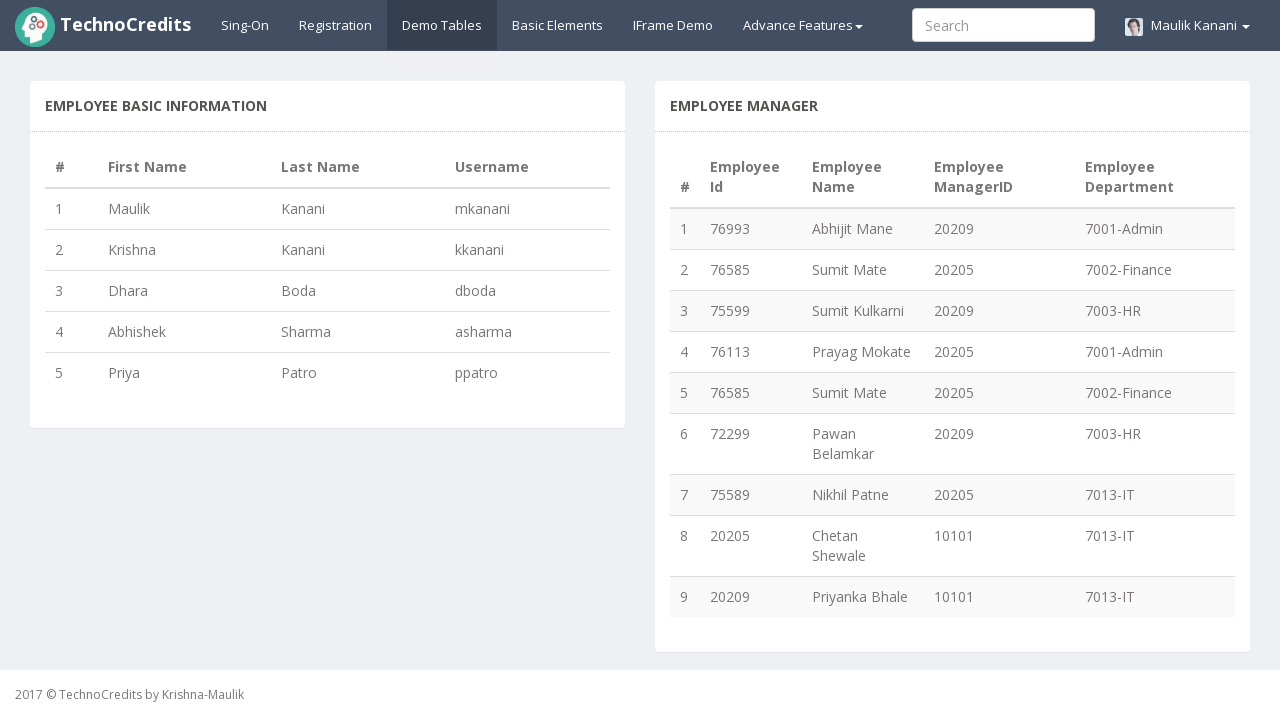

Extracted and printed data from row 8: 8 20205 Chetan Shewale 10101 7013-IT
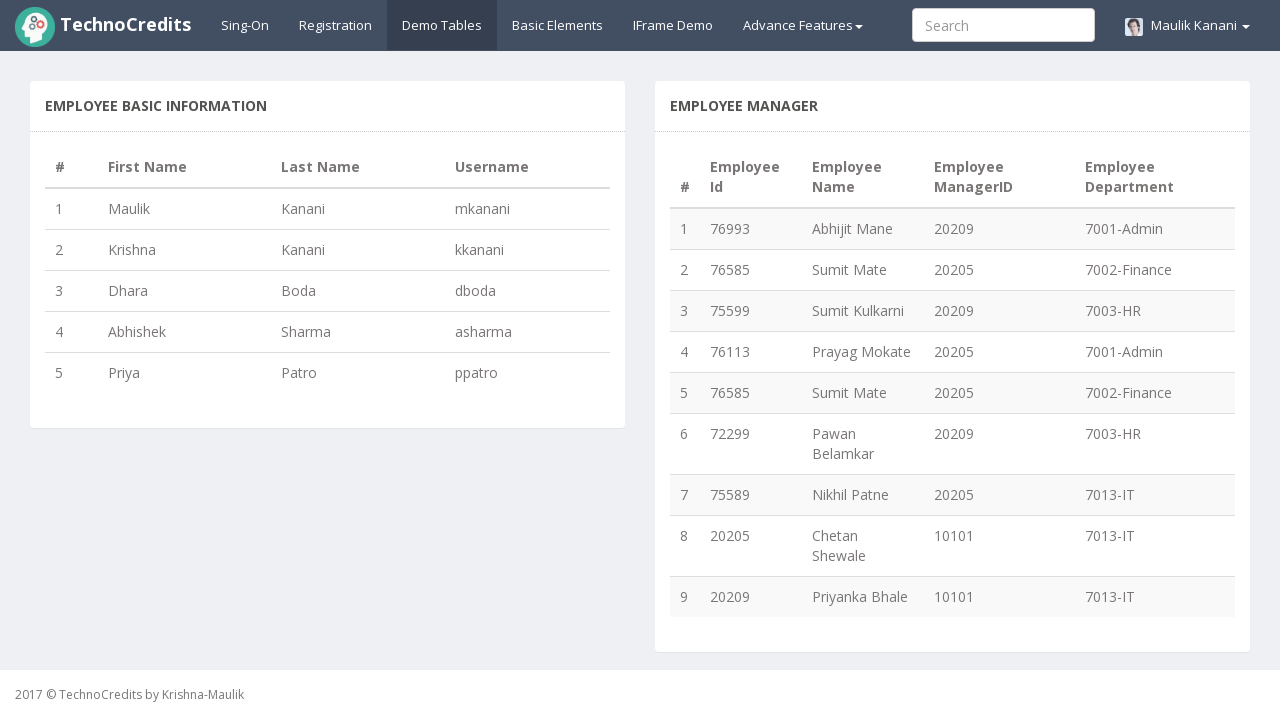

Extracted and printed data from row 9: 9 20209 Priyanka Bhale 10101 7013-IT
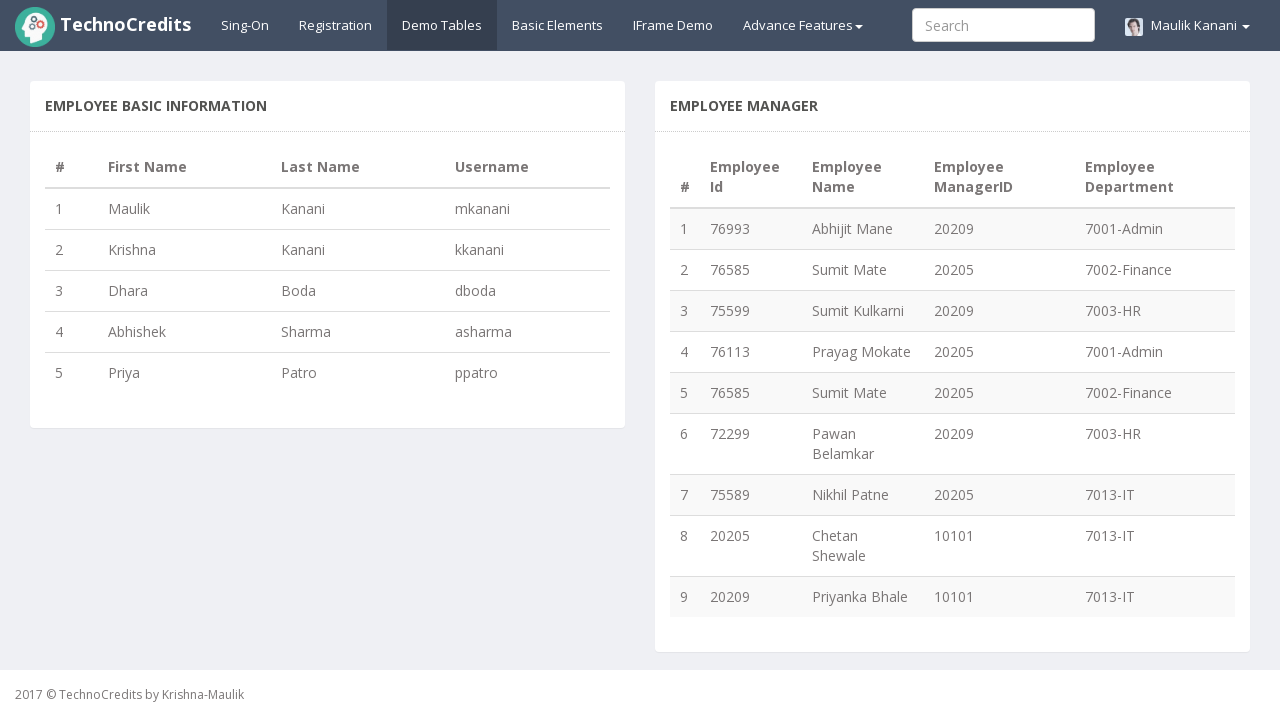

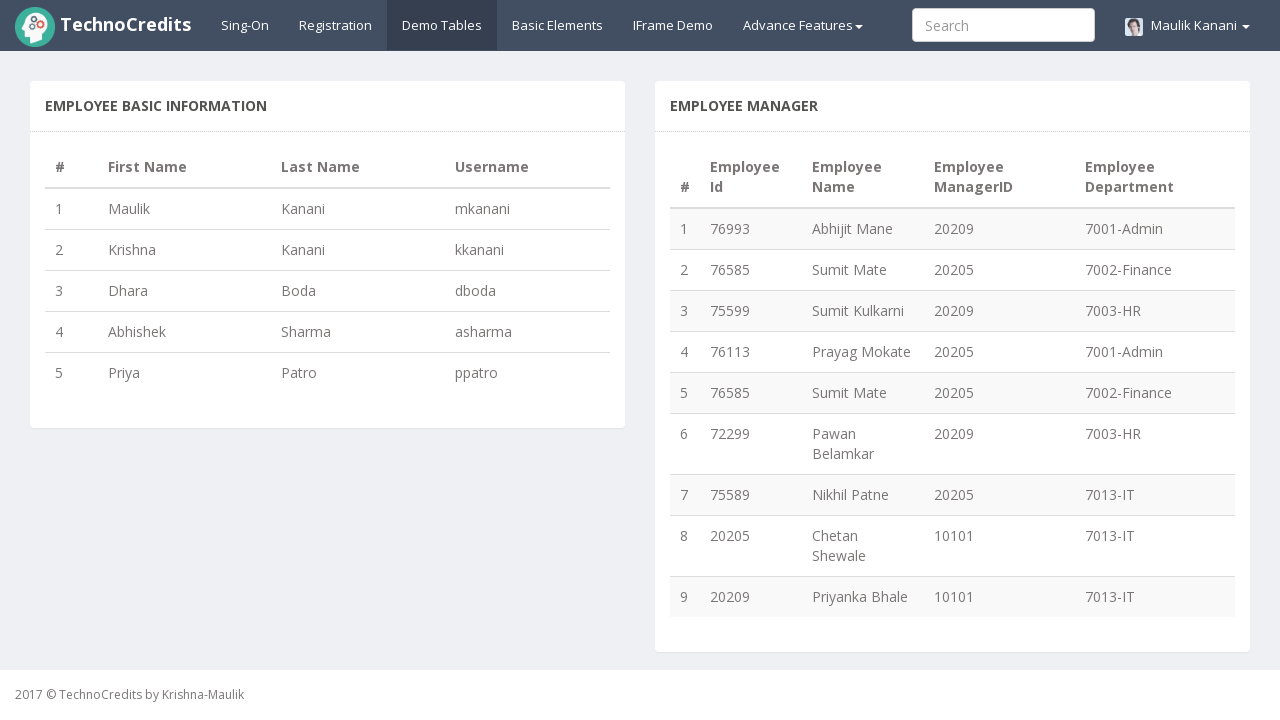